Tests that the todo counter displays the correct number of items as todos are added

Starting URL: https://demo.playwright.dev/todomvc

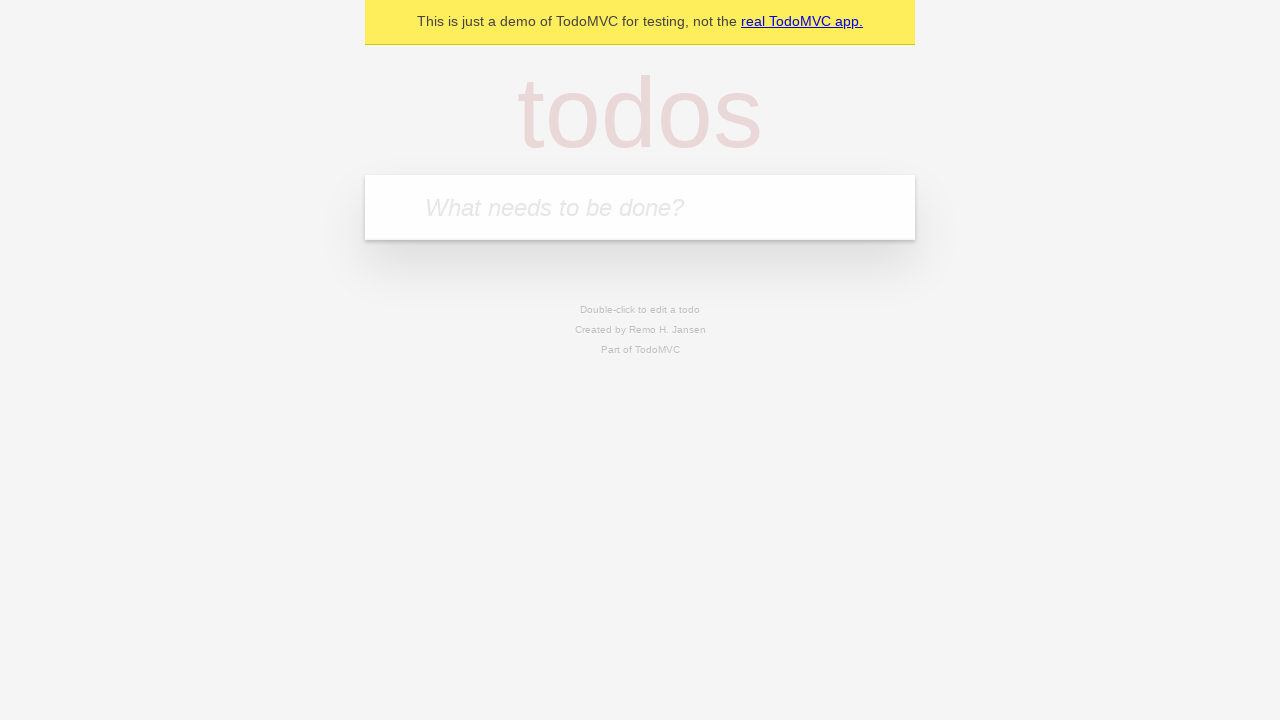

Filled new todo input with 'buy some cheese' on .new-todo
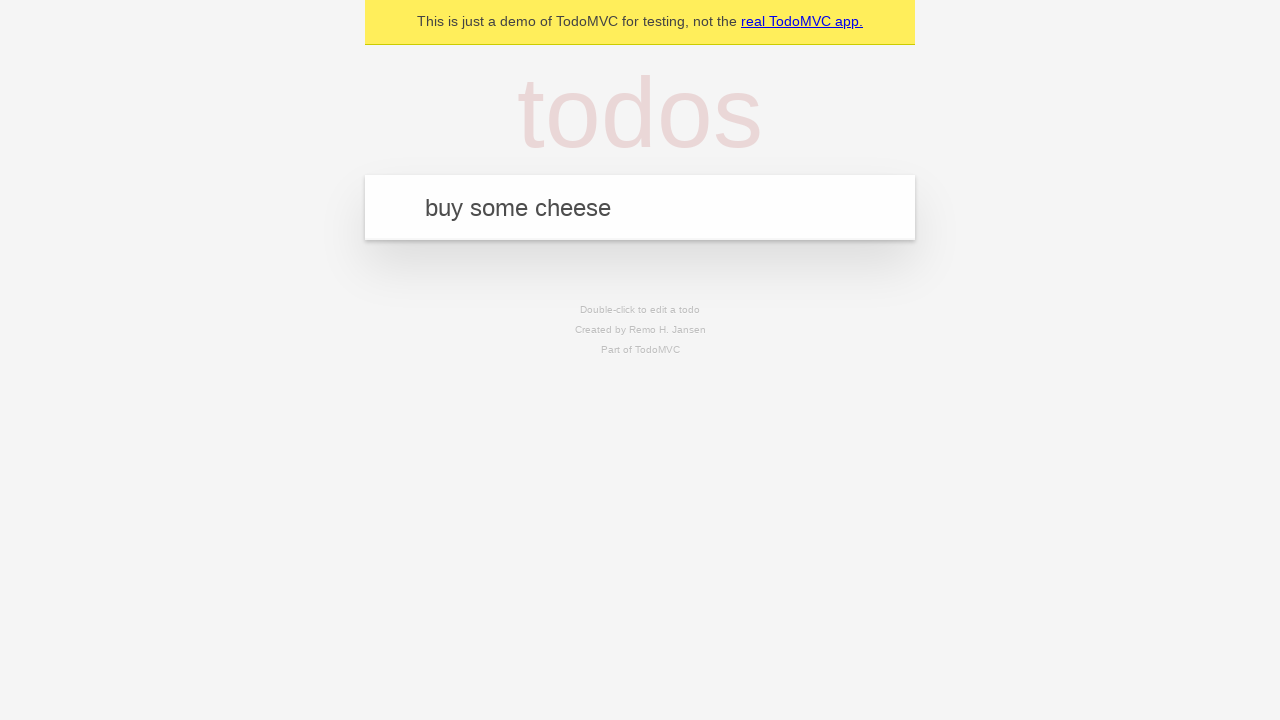

Pressed Enter to add first todo item on .new-todo
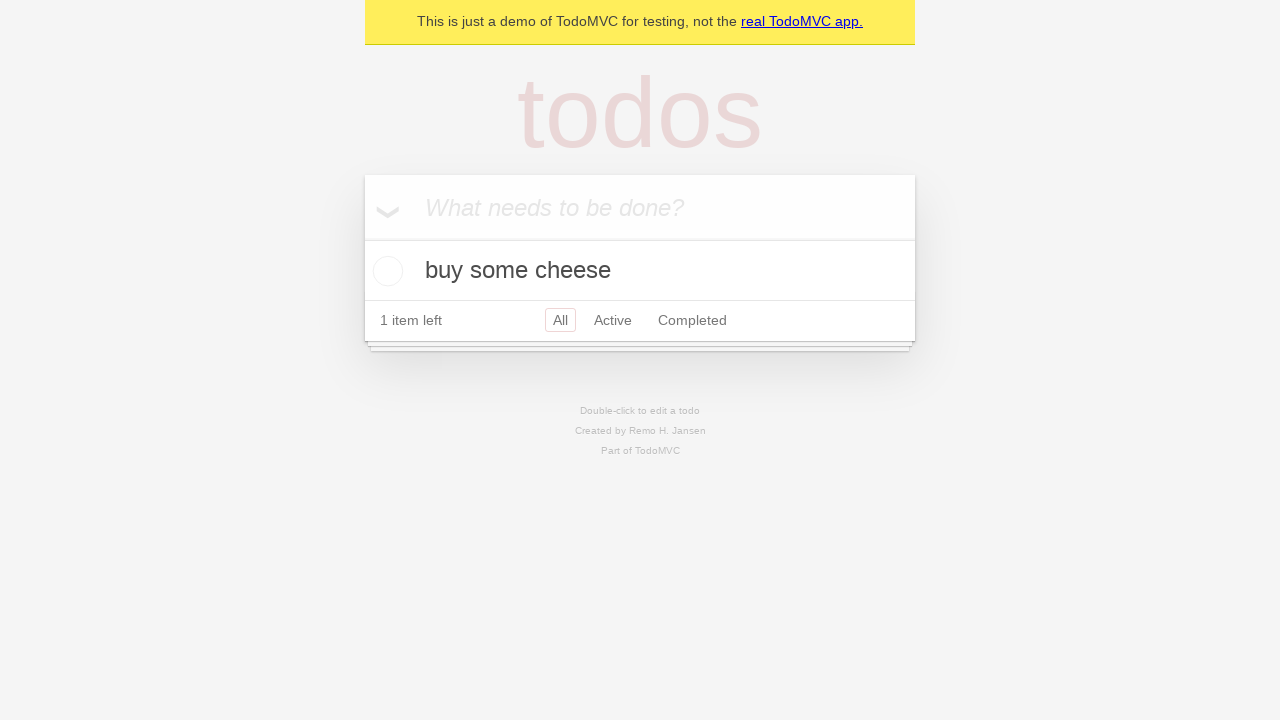

Todo counter element loaded
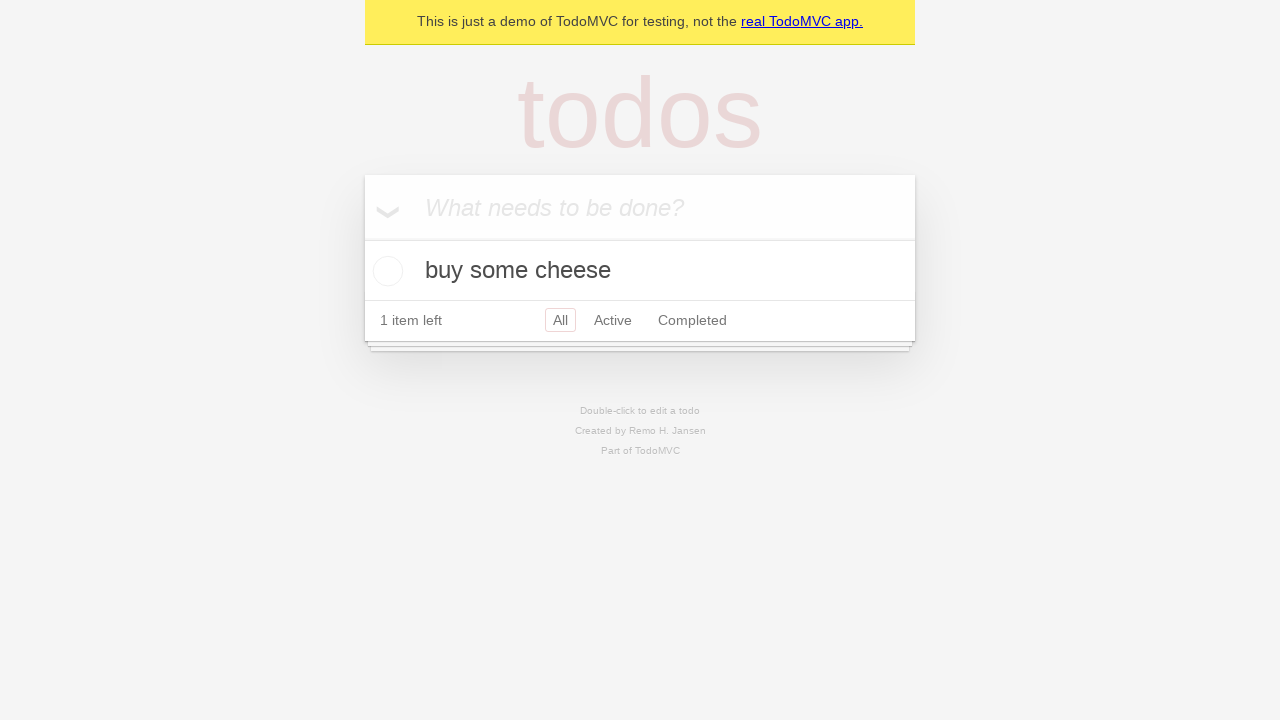

Filled new todo input with 'feed the cat' on .new-todo
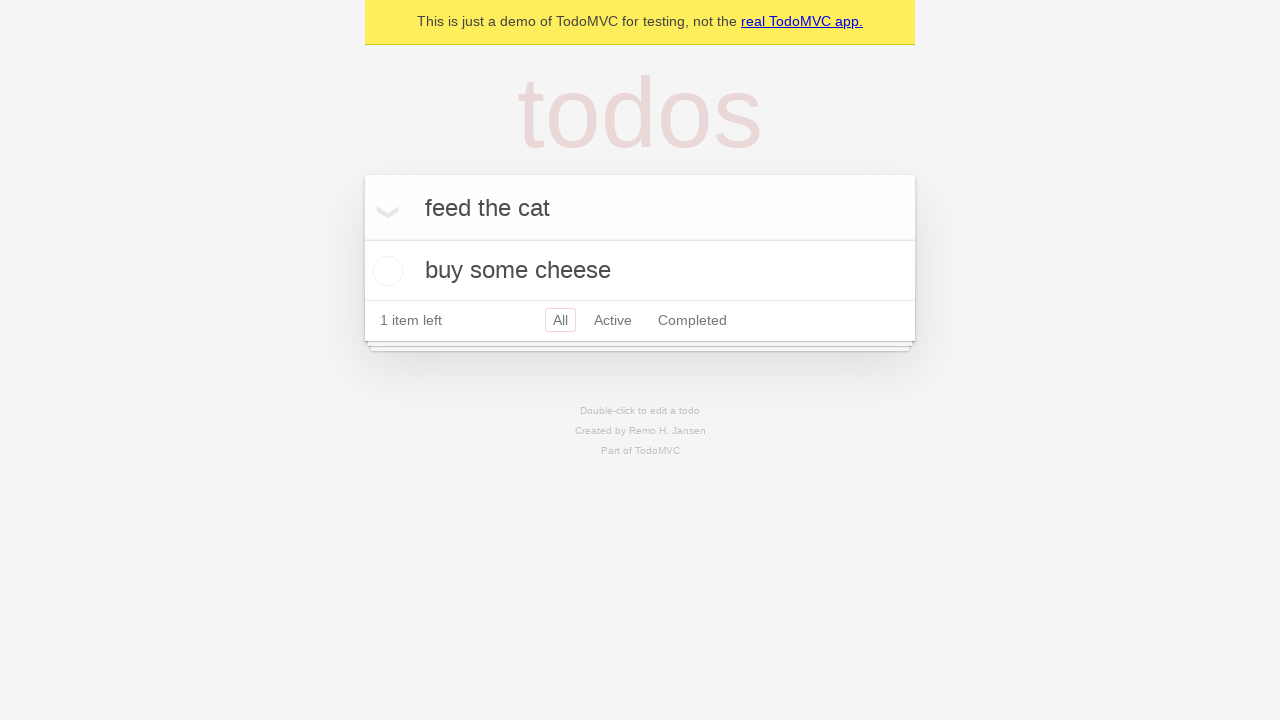

Pressed Enter to add second todo item on .new-todo
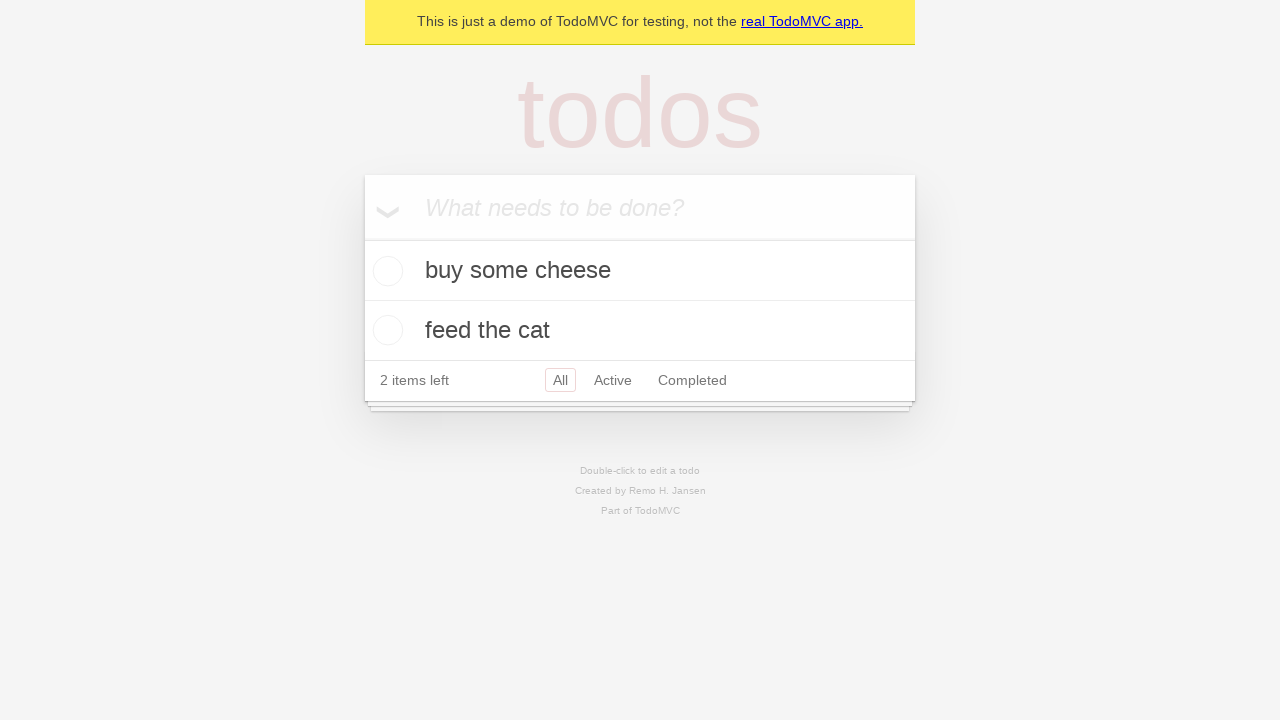

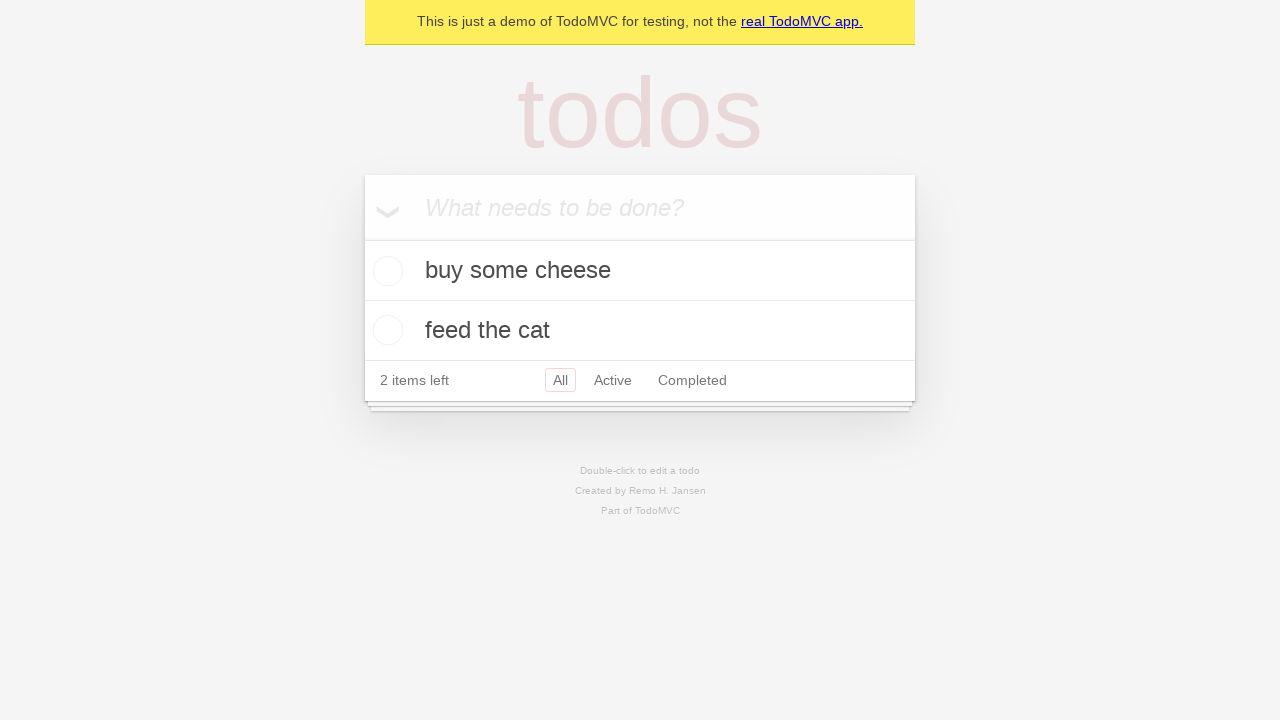